Tests product search functionality by entering a random product name (from a predefined list) into the search field, submitting the form, and verifying that all returned results contain the search term.

Starting URL: https://prod-kurs.coderslab.pl

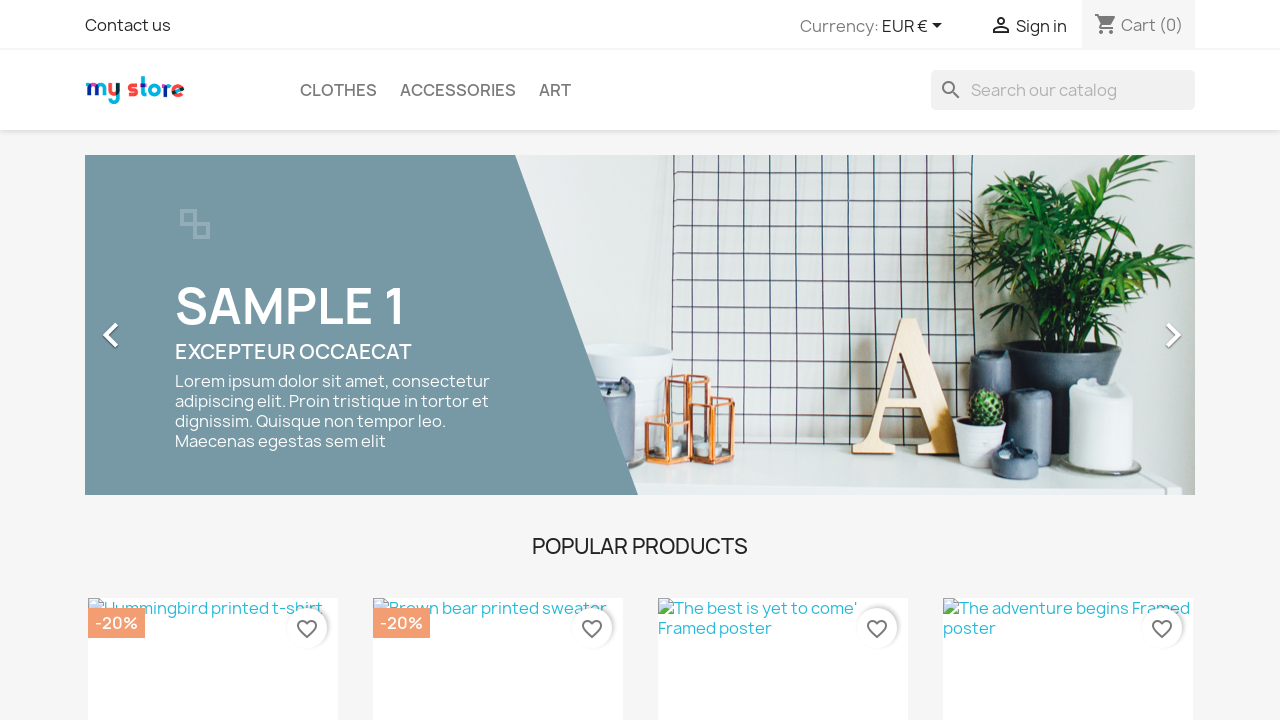

Selected random product from list: 'notebook'
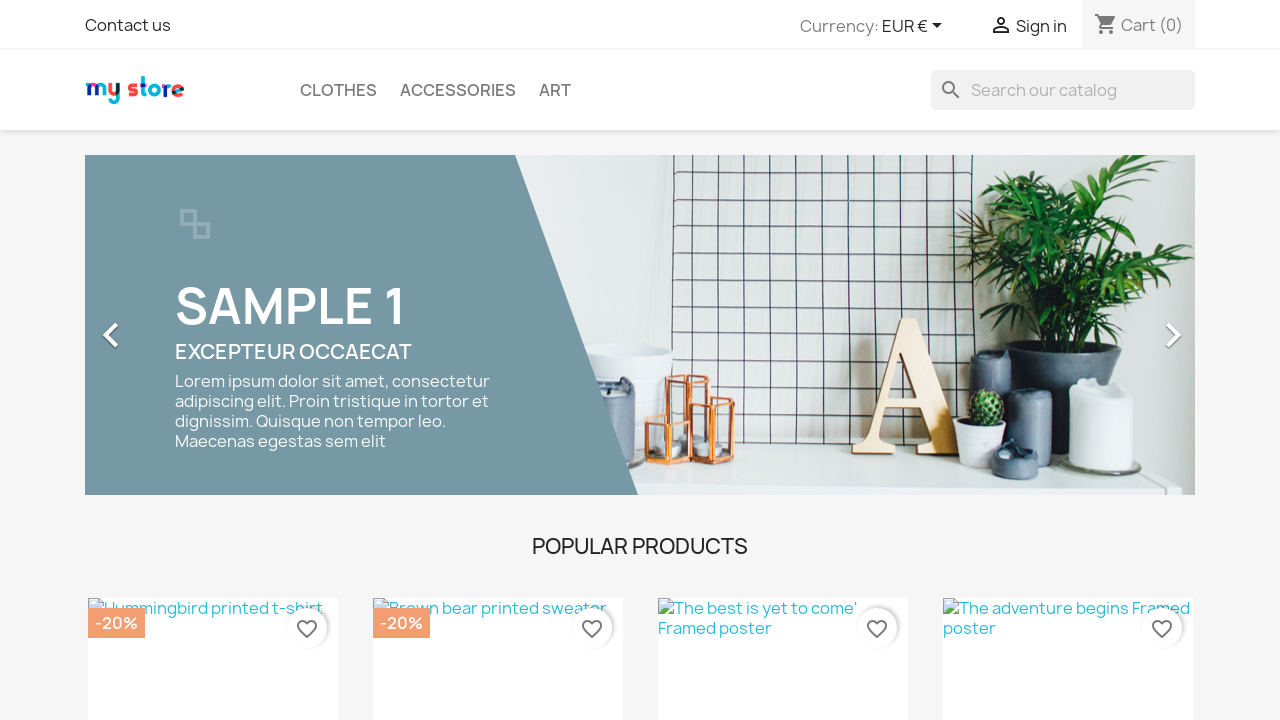

Cleared search input field on input[name='s']
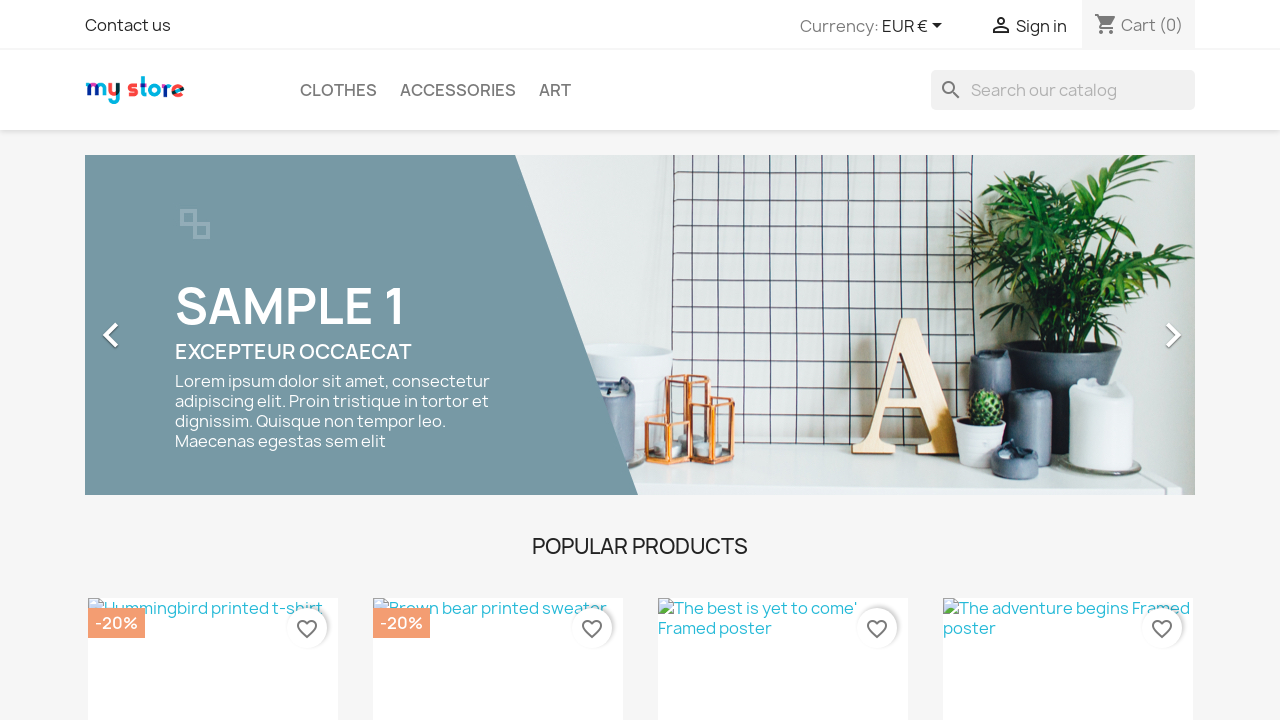

Filled search field with 'notebook' on input[name='s']
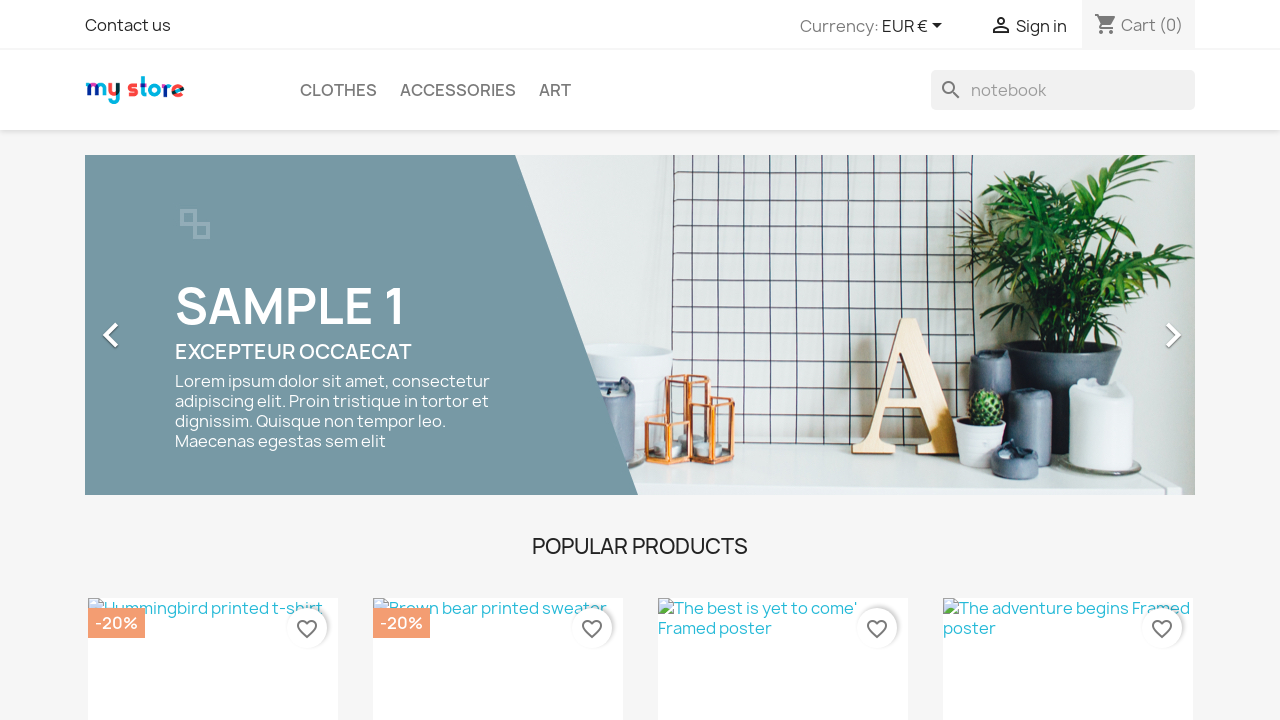

Submitted search form by pressing Enter on input[name='s']
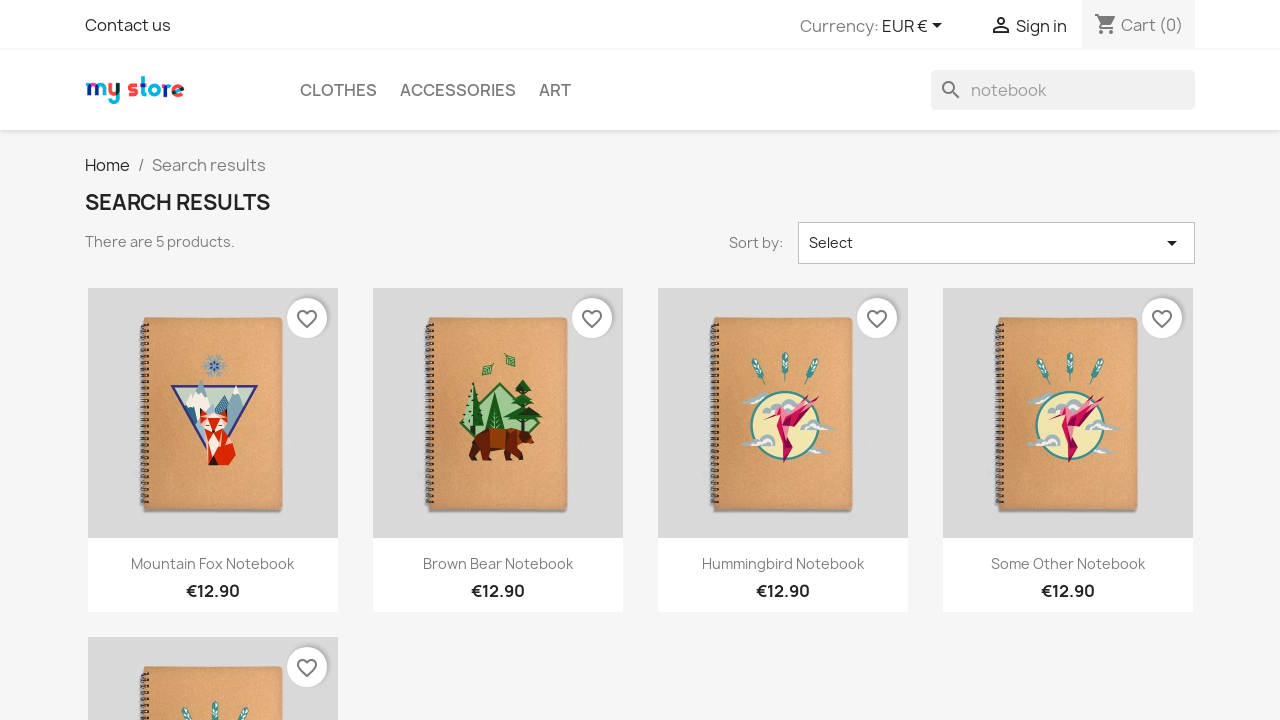

Products container loaded successfully
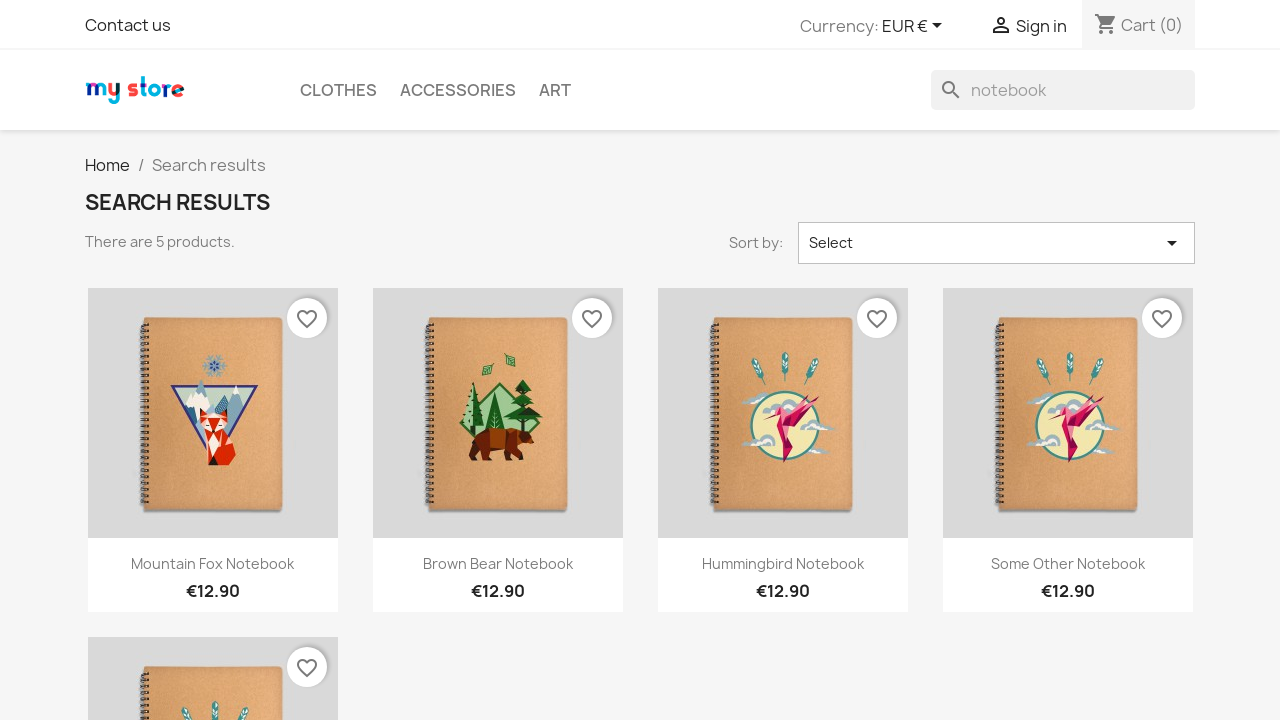

Retrieved 5 product descriptions from search results
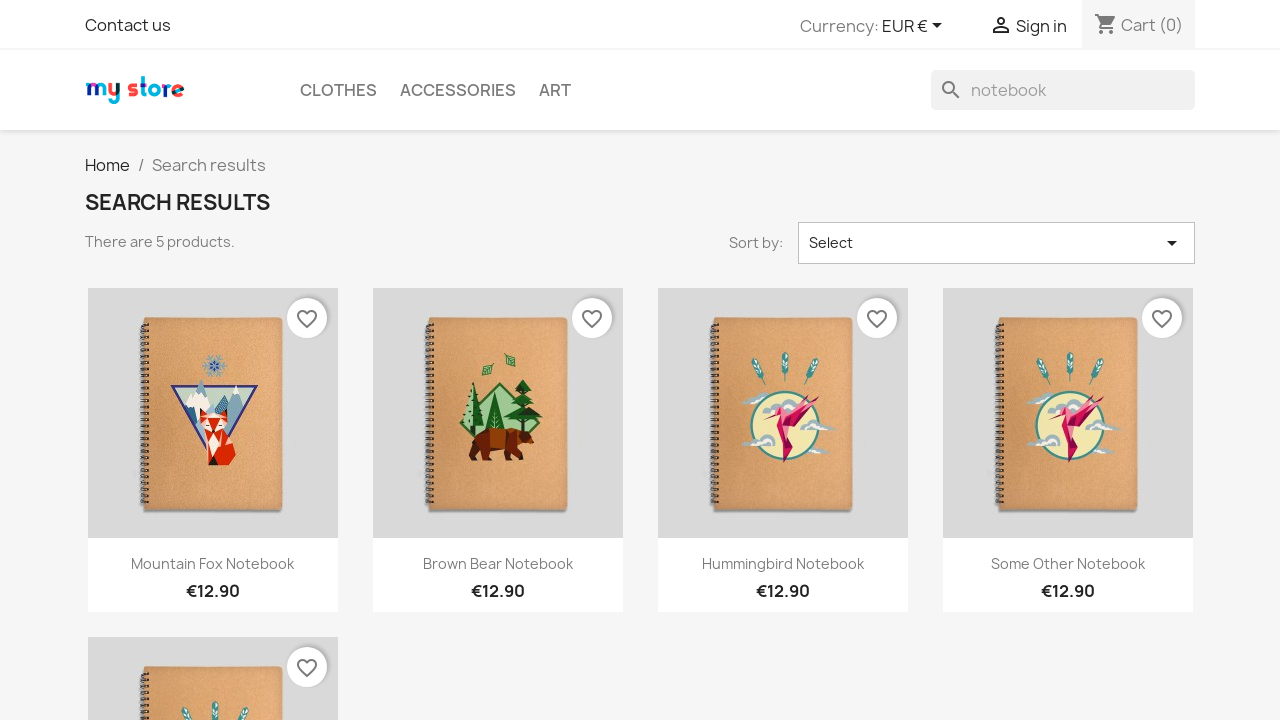

Verified product contains search term 'notebook'
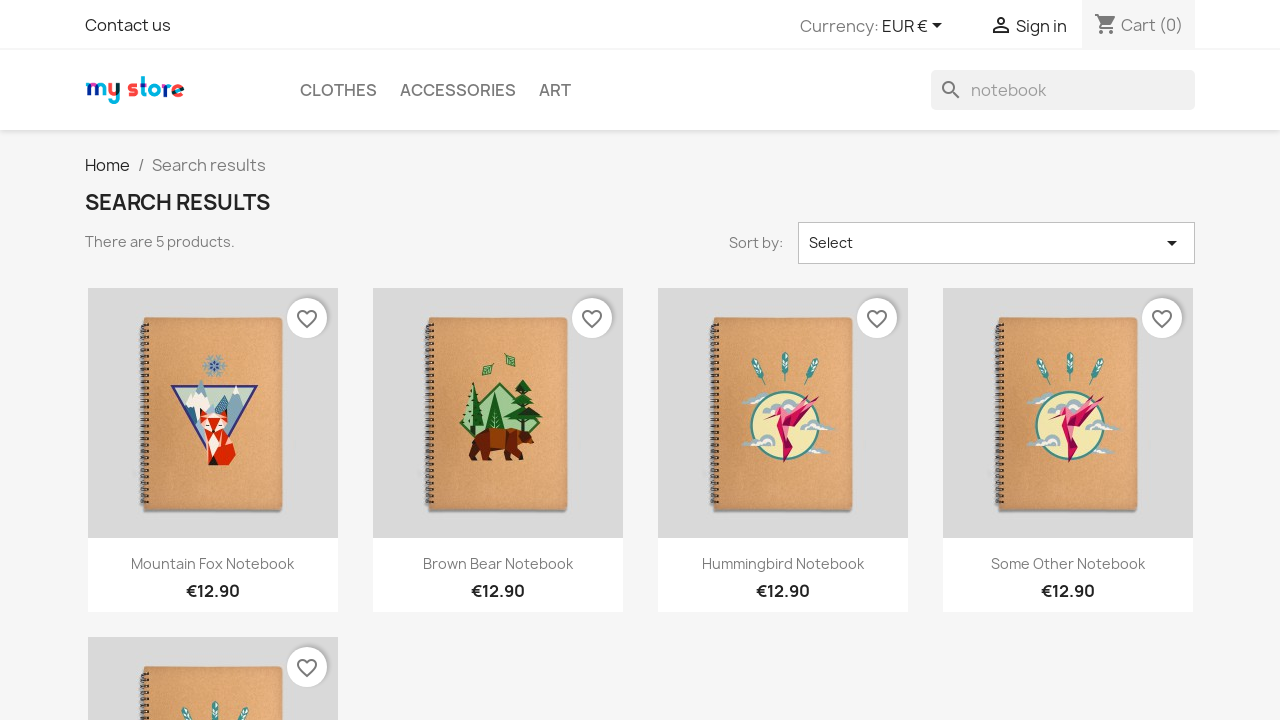

Verified product contains search term 'notebook'
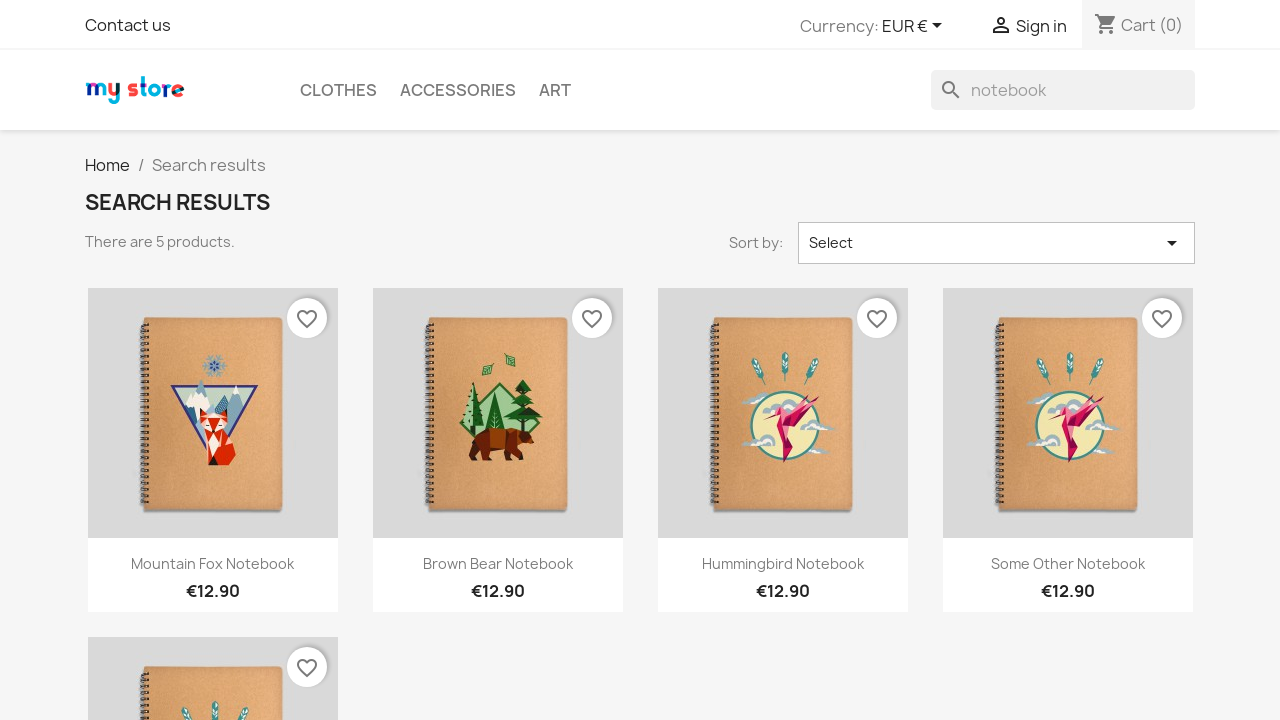

Verified product contains search term 'notebook'
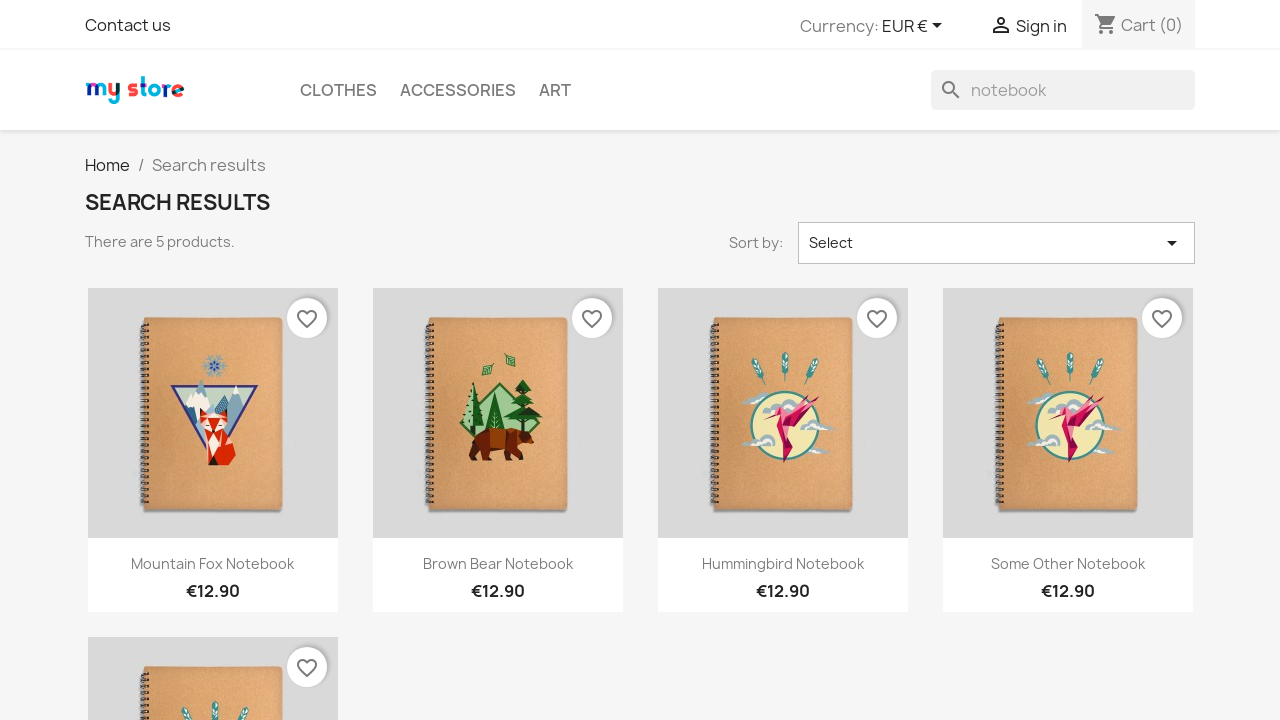

Verified product contains search term 'notebook'
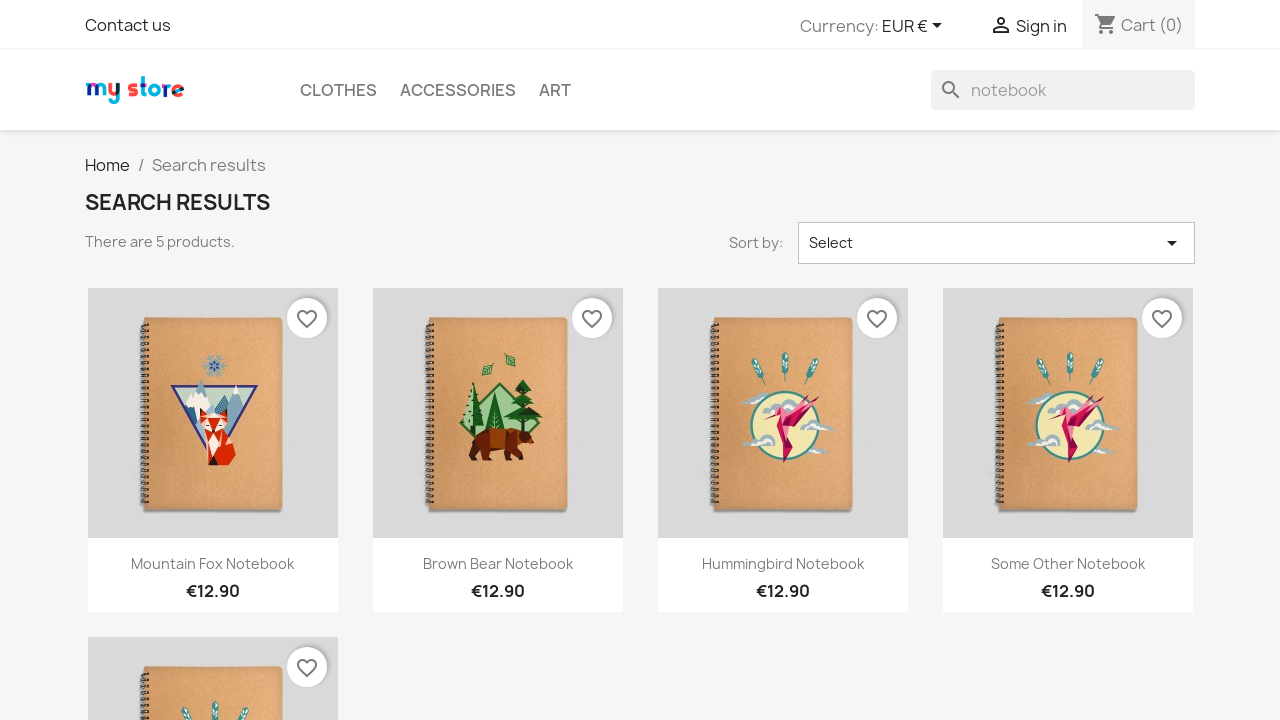

Verified product contains search term 'notebook'
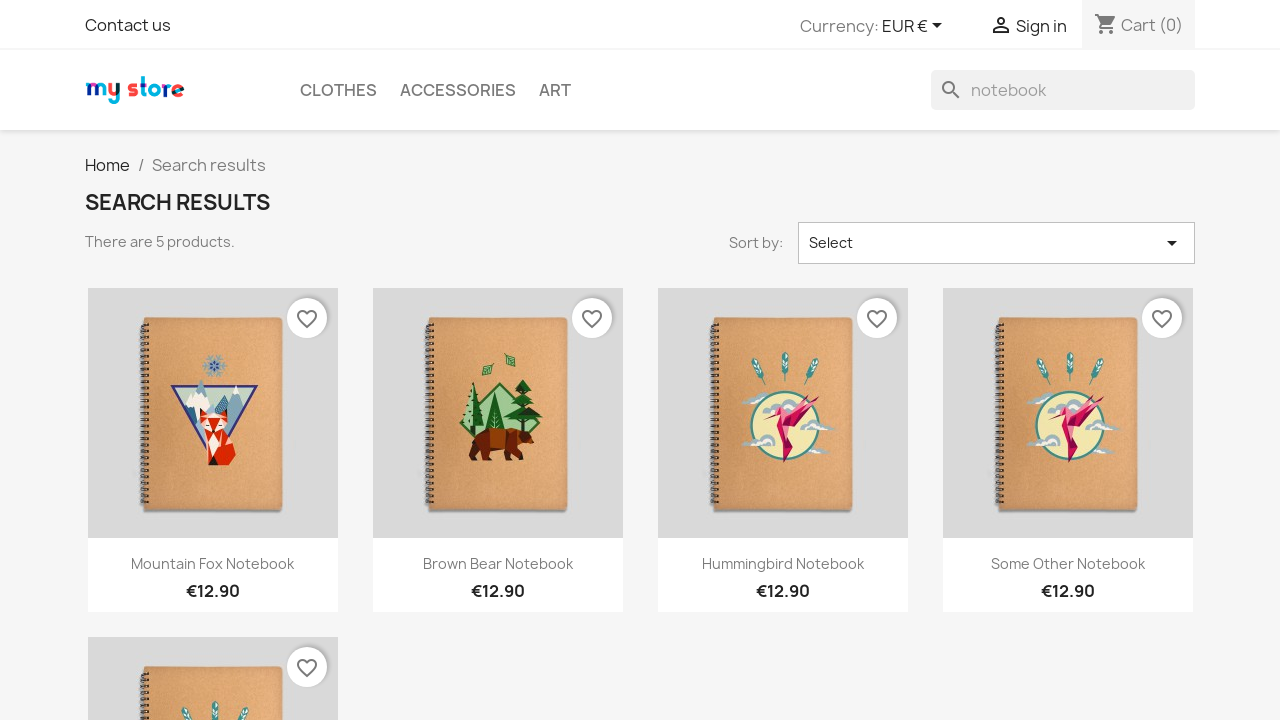

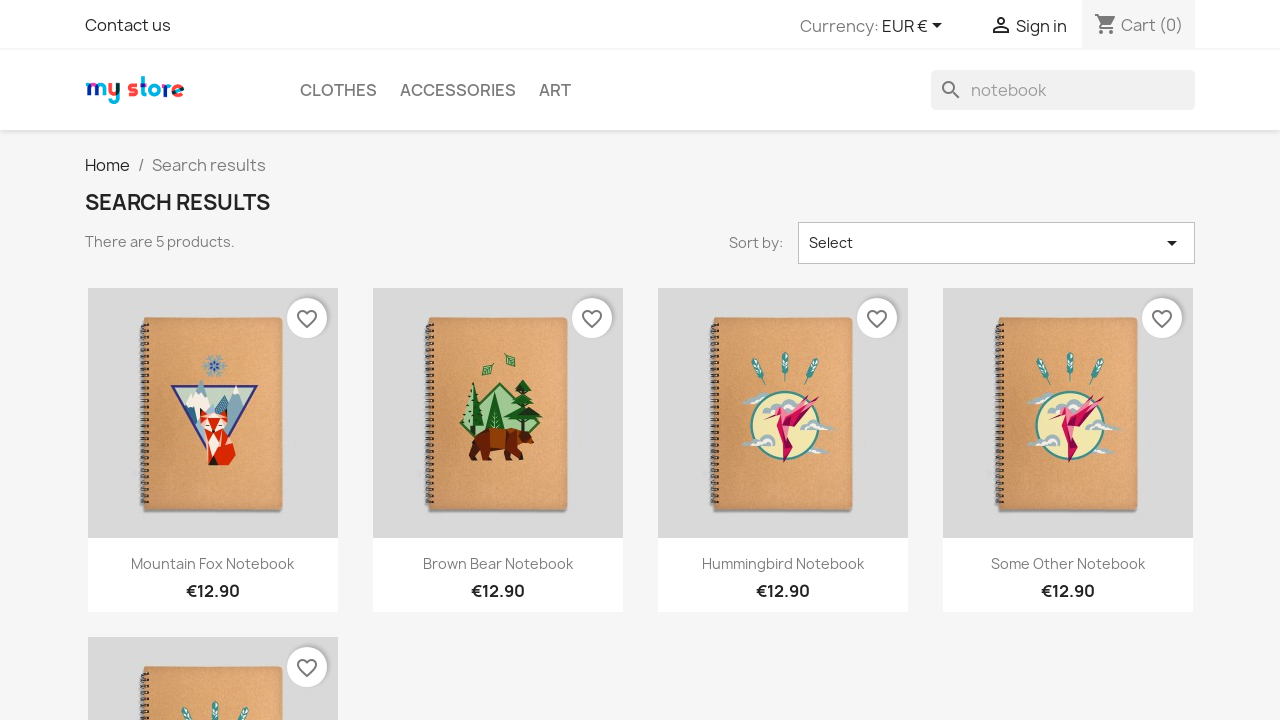